Tests a text box form by filling in full name, email, current address, and permanent address fields, then submitting the form

Starting URL: https://demoqa.com/text-box

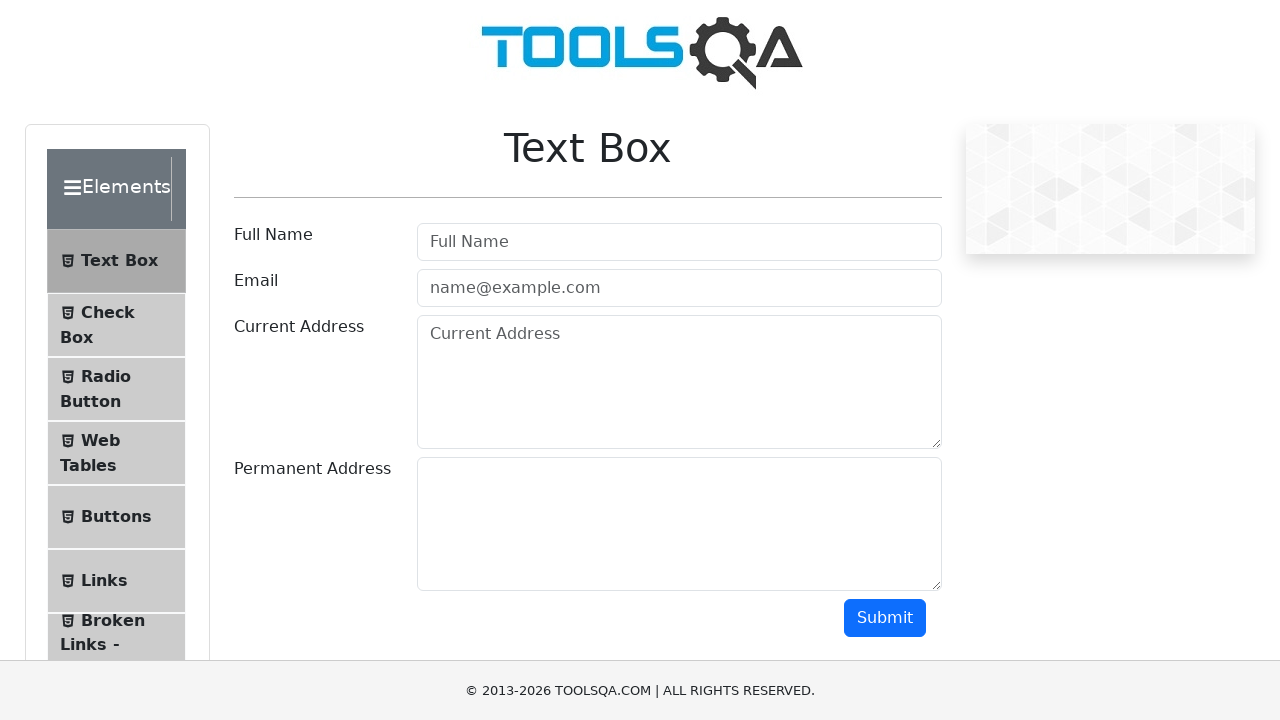

Filled full name field with 'Marcus Johnson' on //*[@id="userName"]
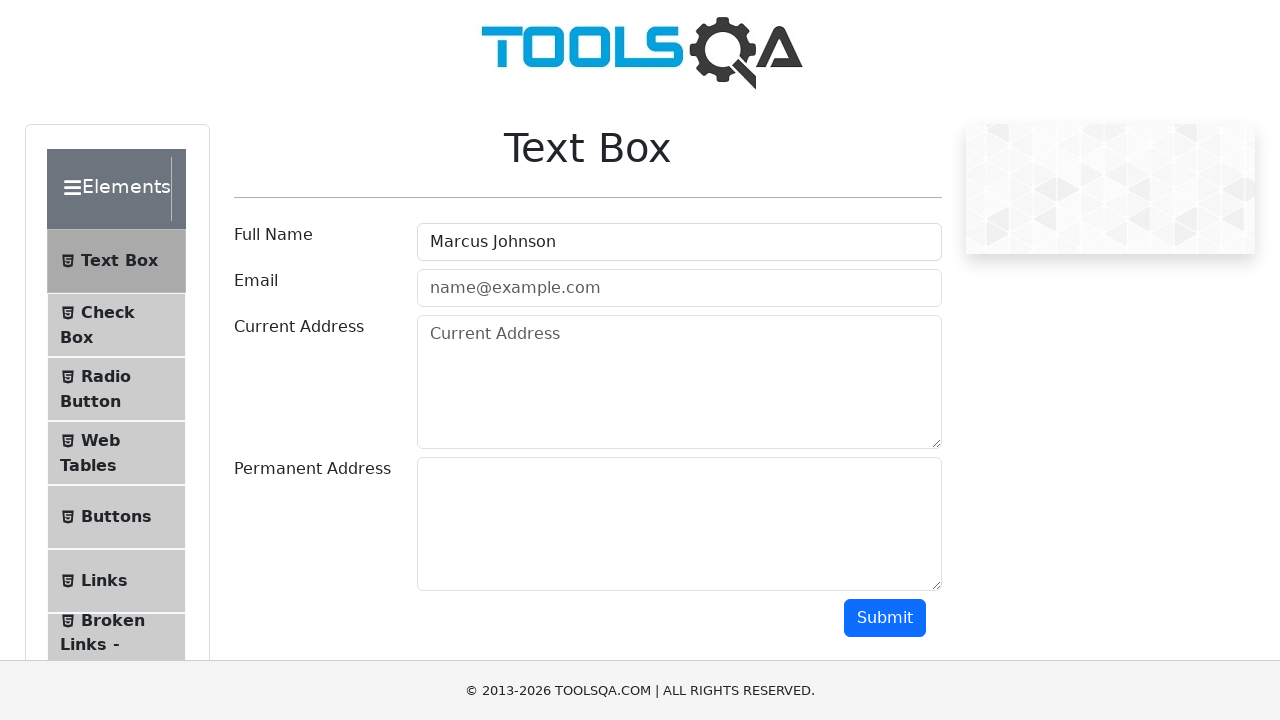

Filled email field with 'marcus.johnson@example.com' on //*[@id="userEmail"]
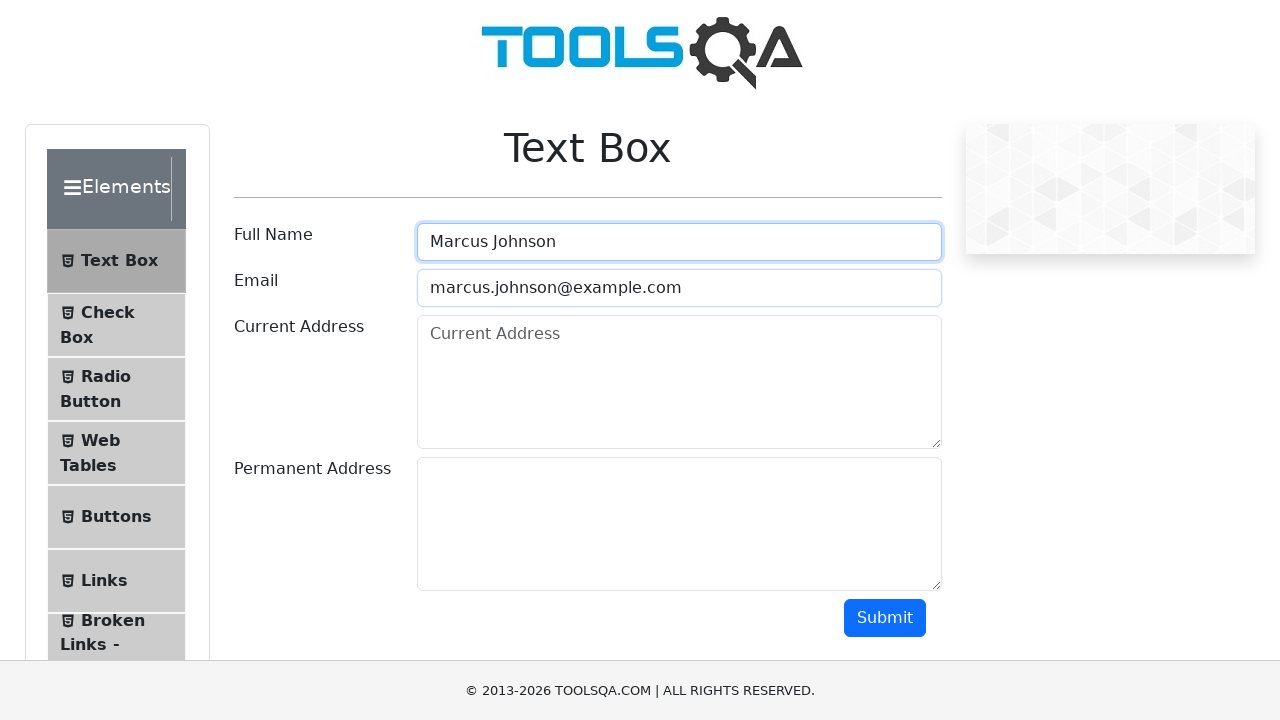

Filled current address field with '456 Oak Street, Apt 7B' on //*[@id="currentAddress"]
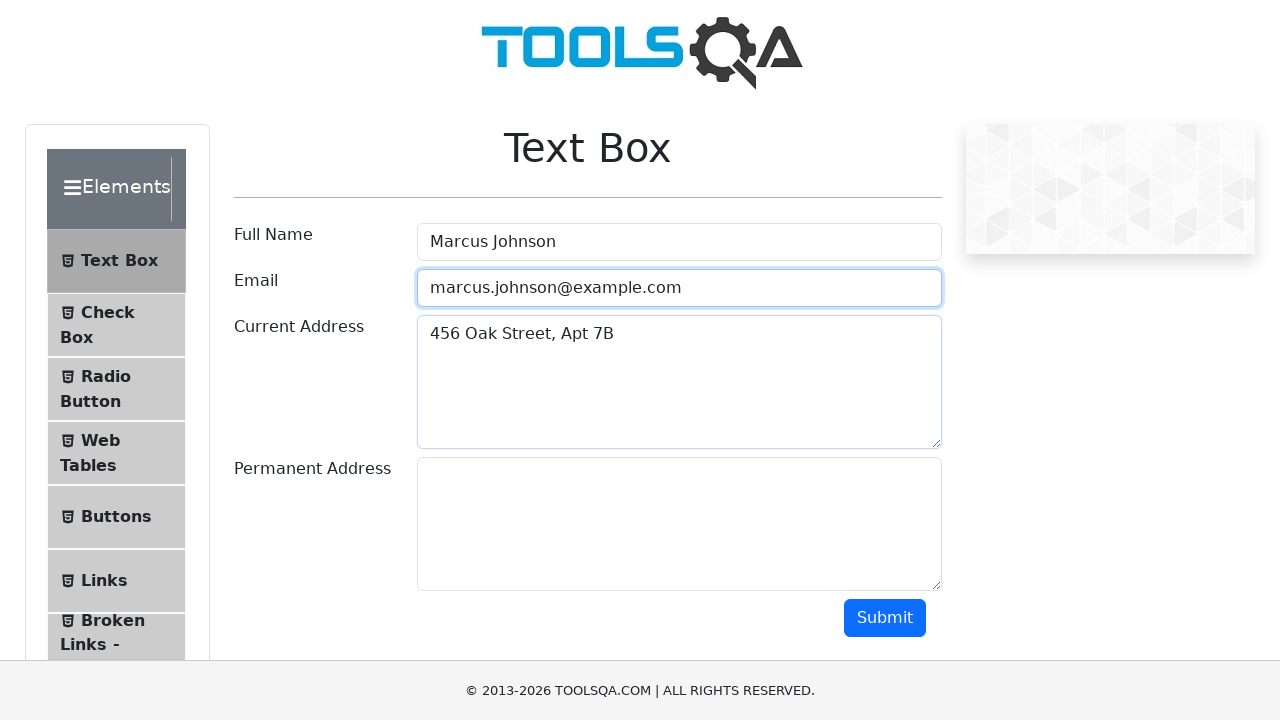

Filled permanent address field with '789 Pine Avenue, Suite 12' on //*[@id="permanentAddress"]
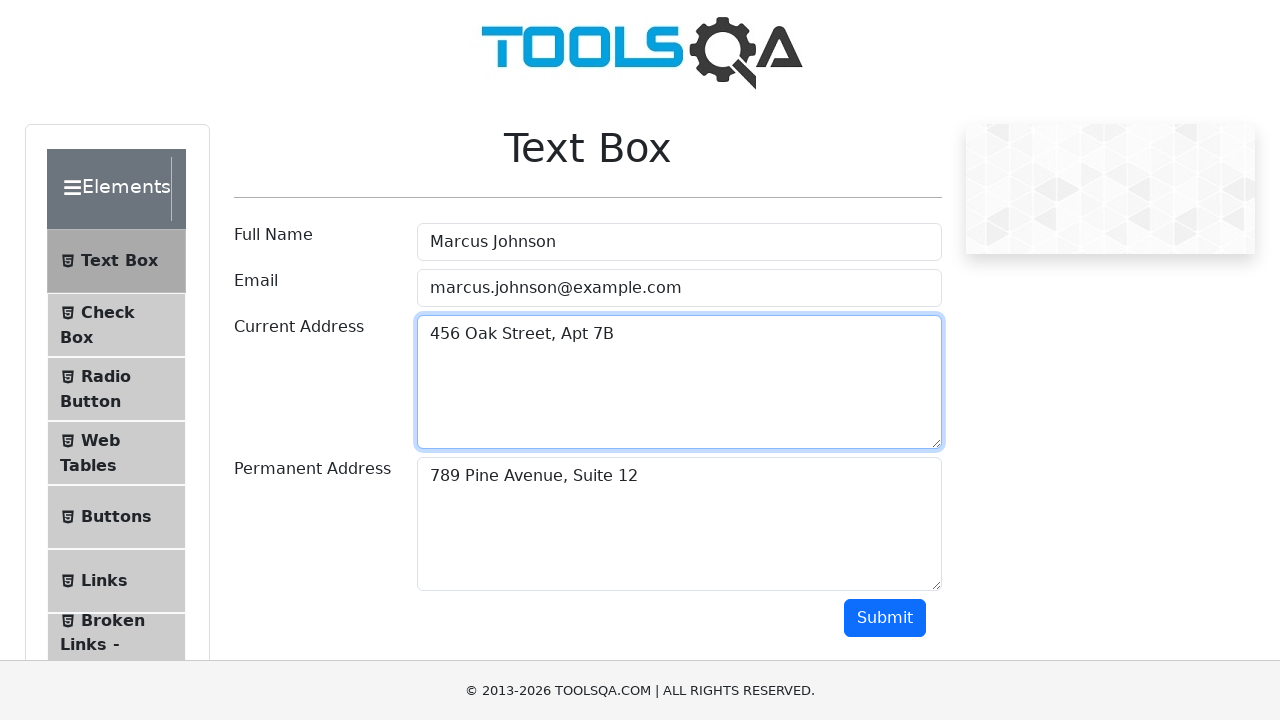

Clicked submit button to submit the form at (885, 618) on xpath=//*[@id="submit"]
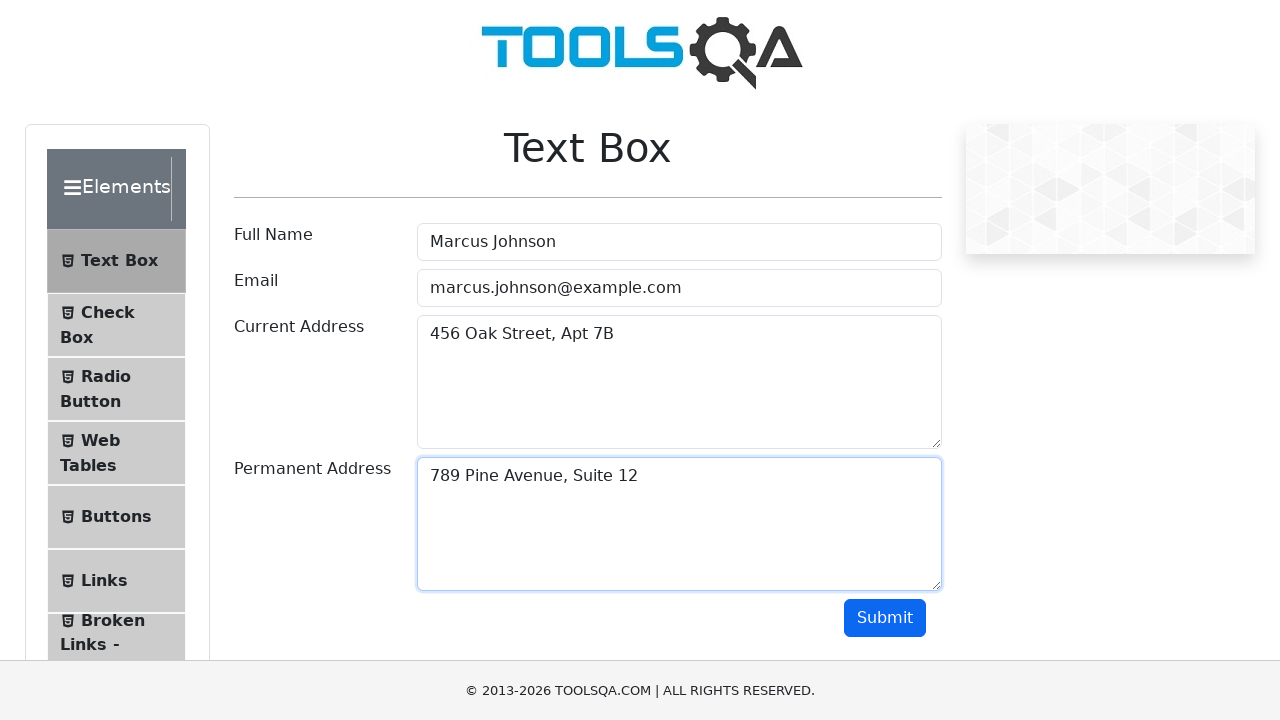

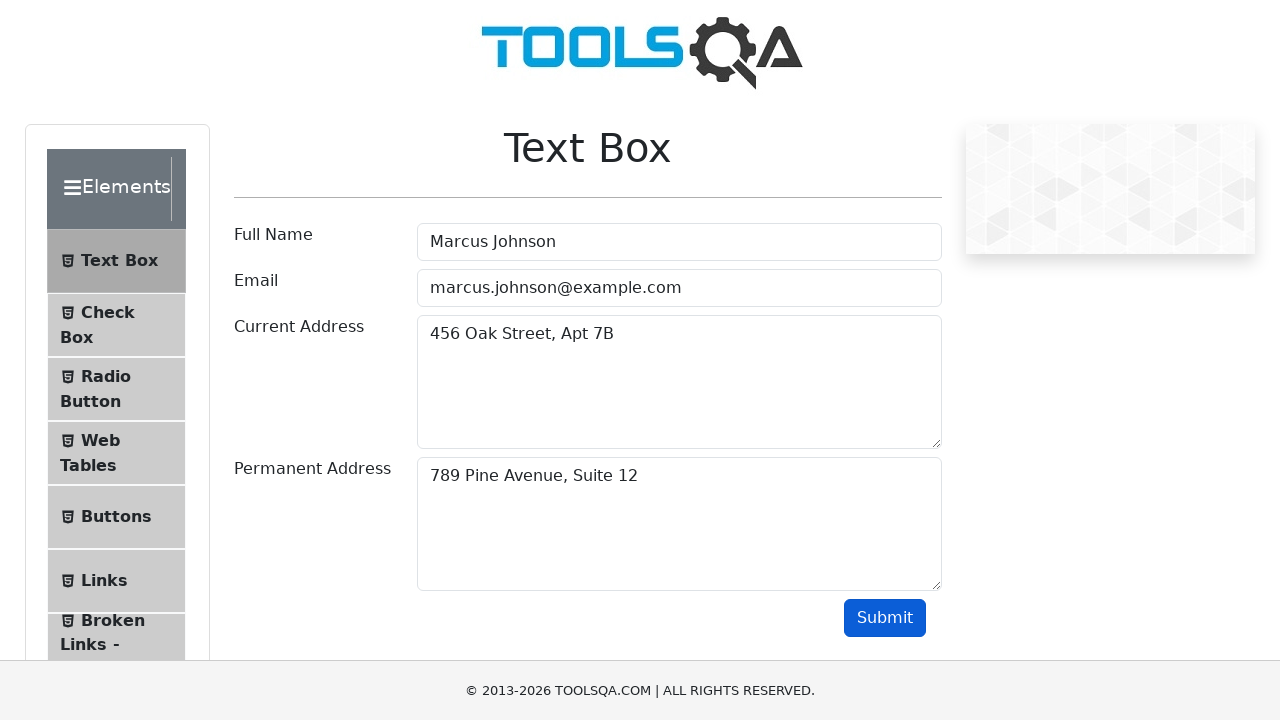